Tests the Buttons page by performing double click and right click actions on respective buttons

Starting URL: https://demoqa.com/

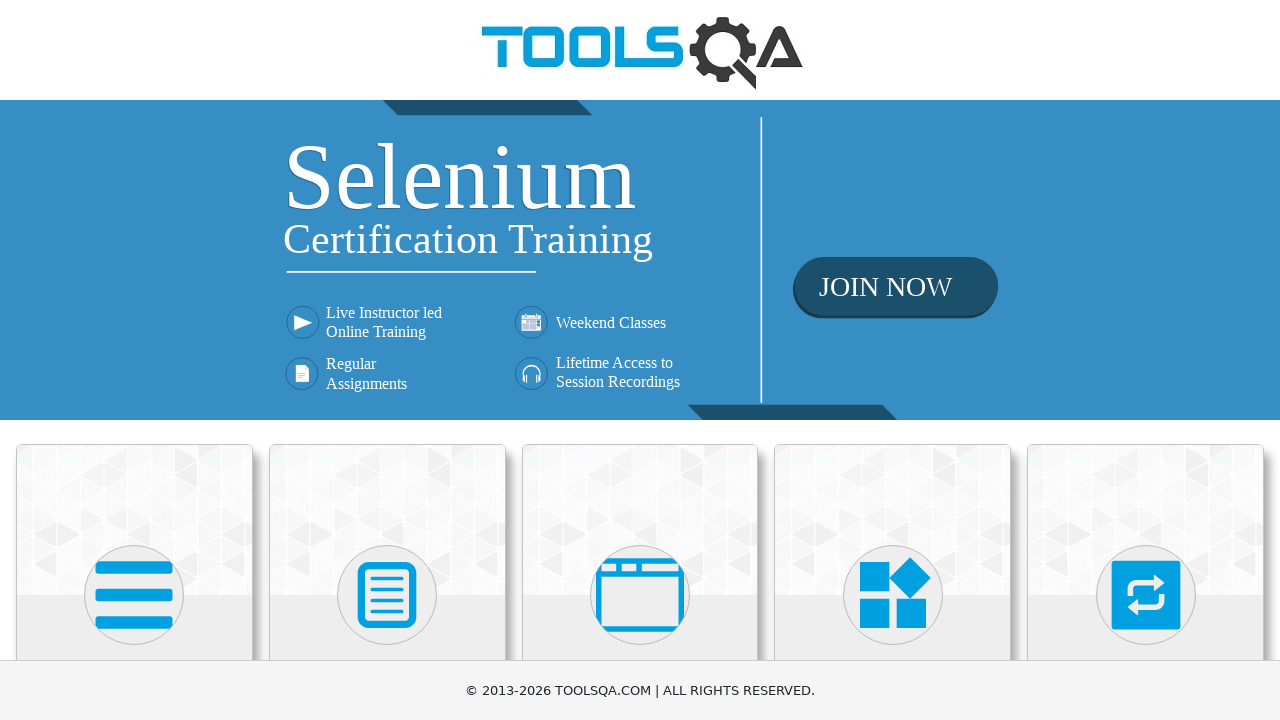

Clicked on Elements card at (134, 360) on text=Elements
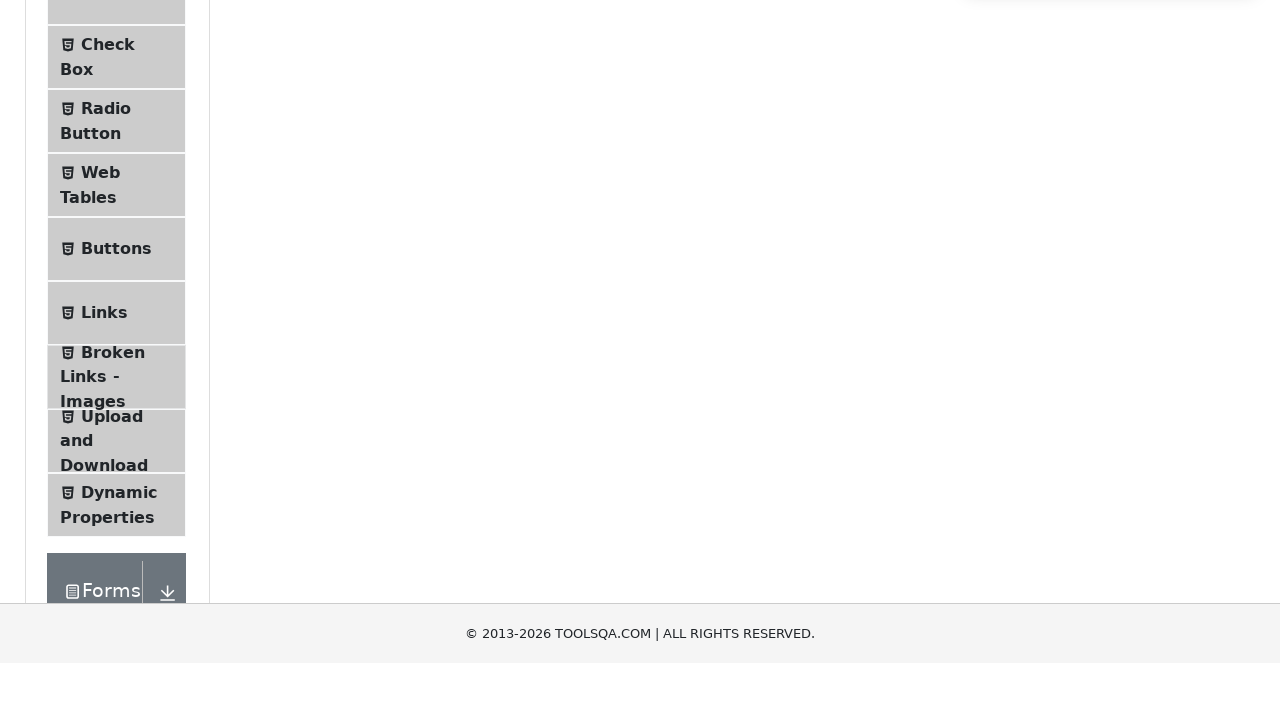

Clicked on Buttons menu item at (116, 517) on text=Buttons
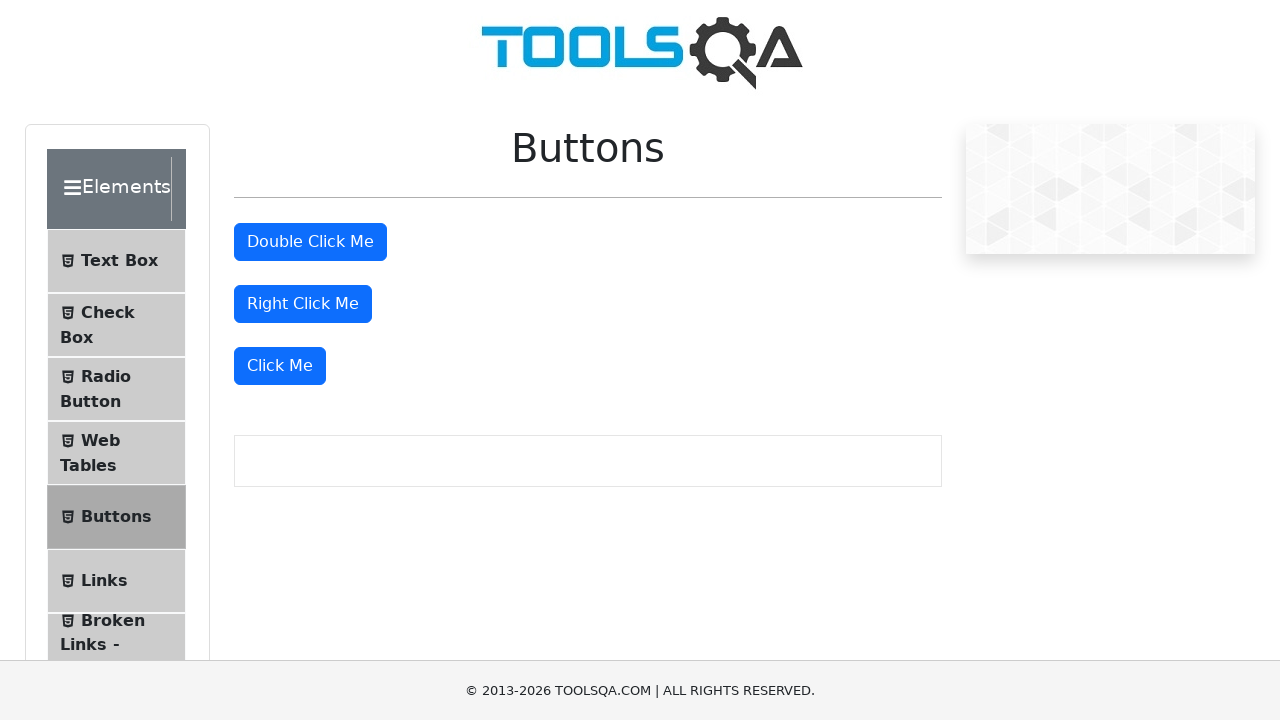

Double clicked the Double Click Me button at (310, 242) on #doubleClickBtn
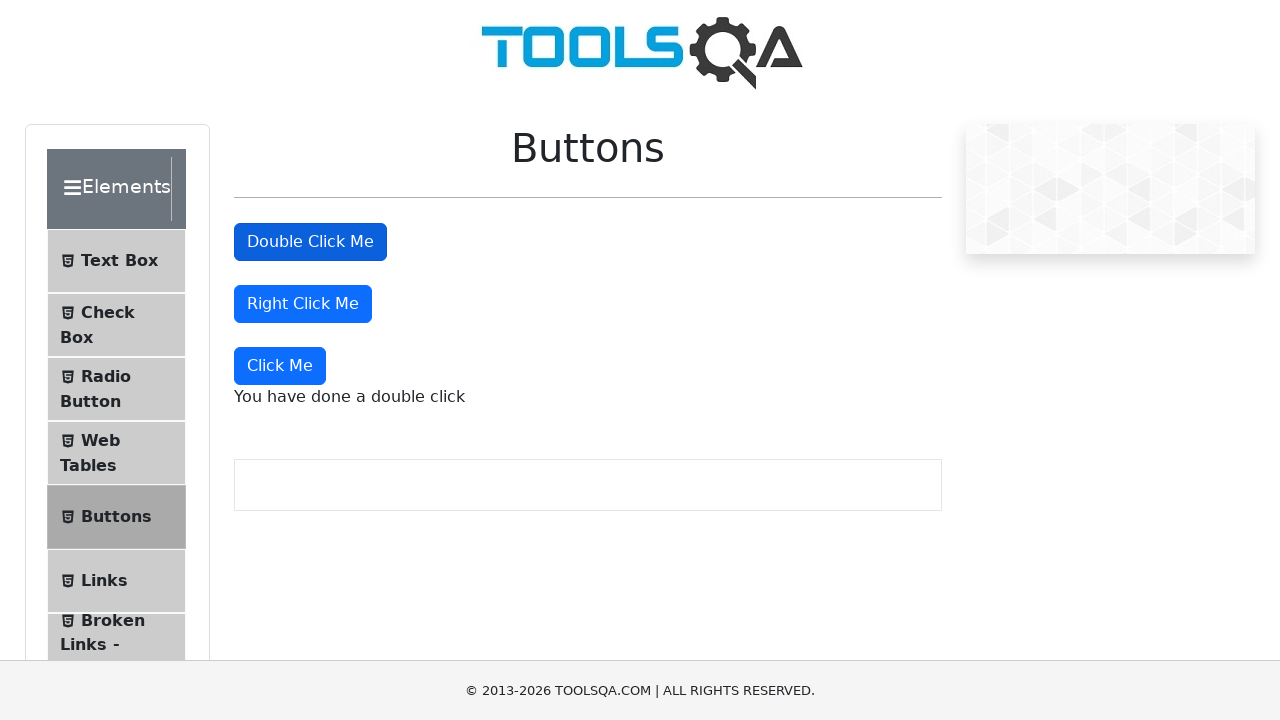

Double click message appeared
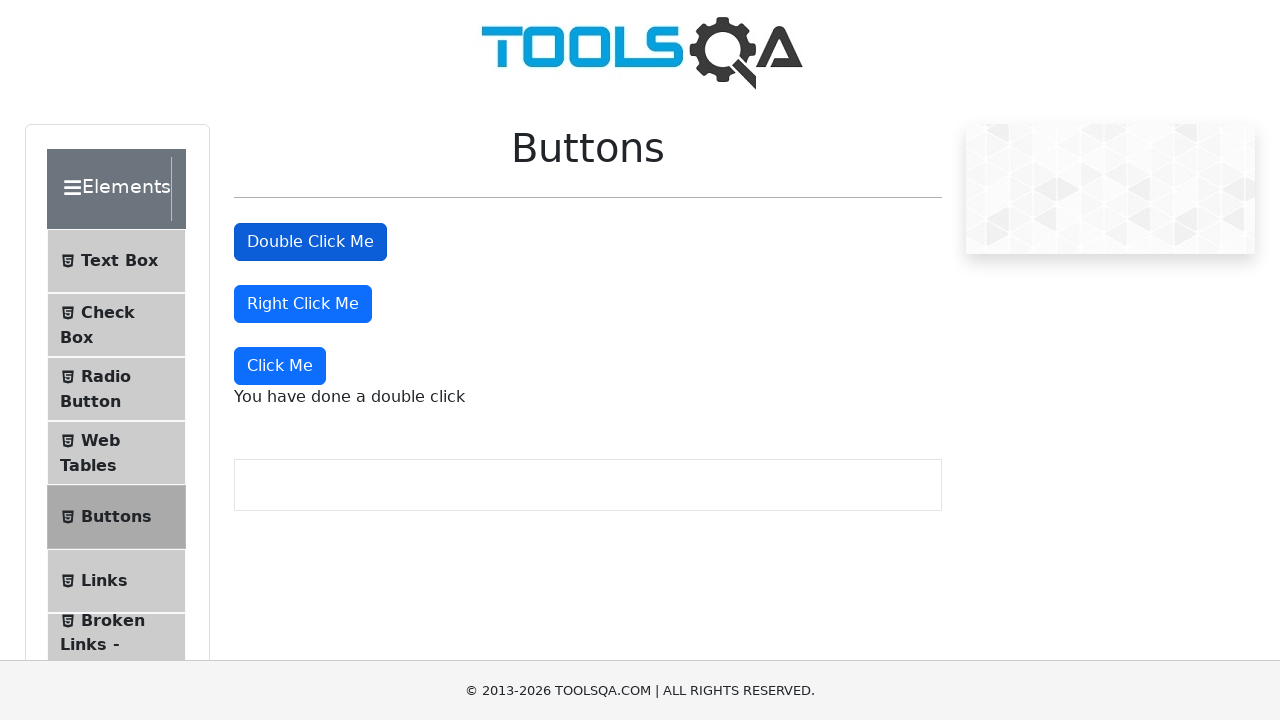

Right clicked the Right Click Me button at (303, 304) on #rightClickBtn
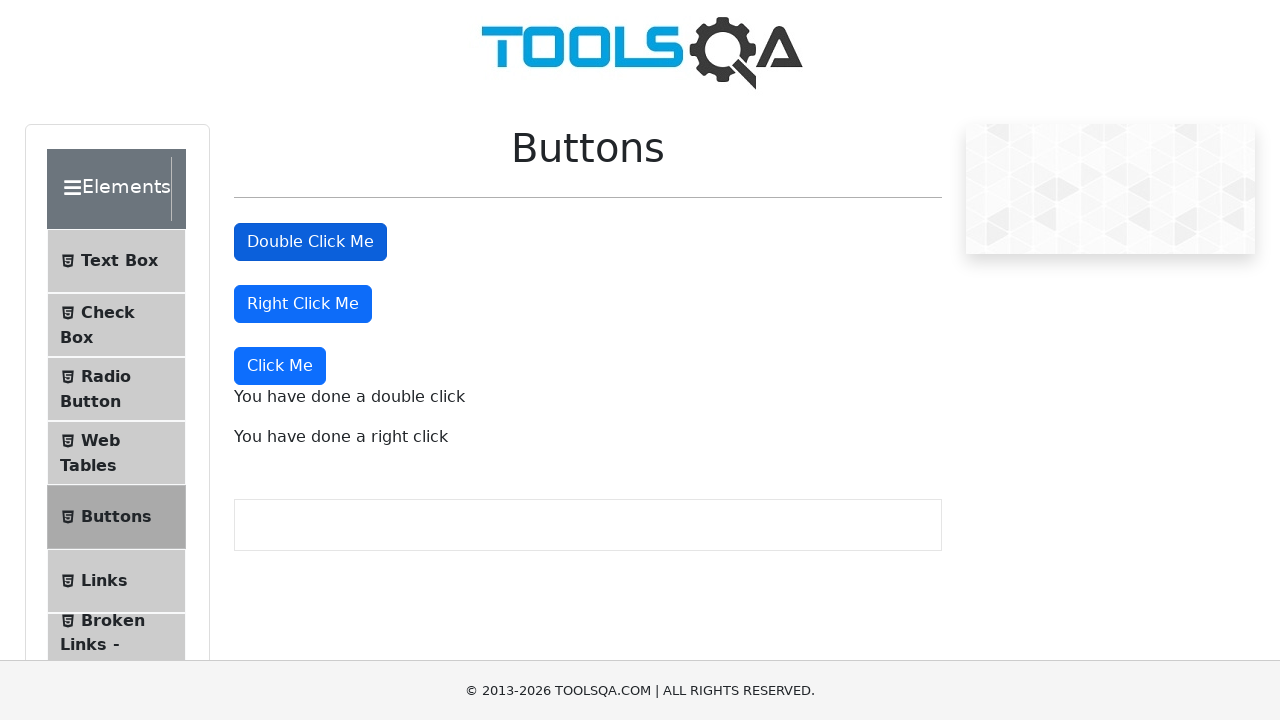

Right click message appeared
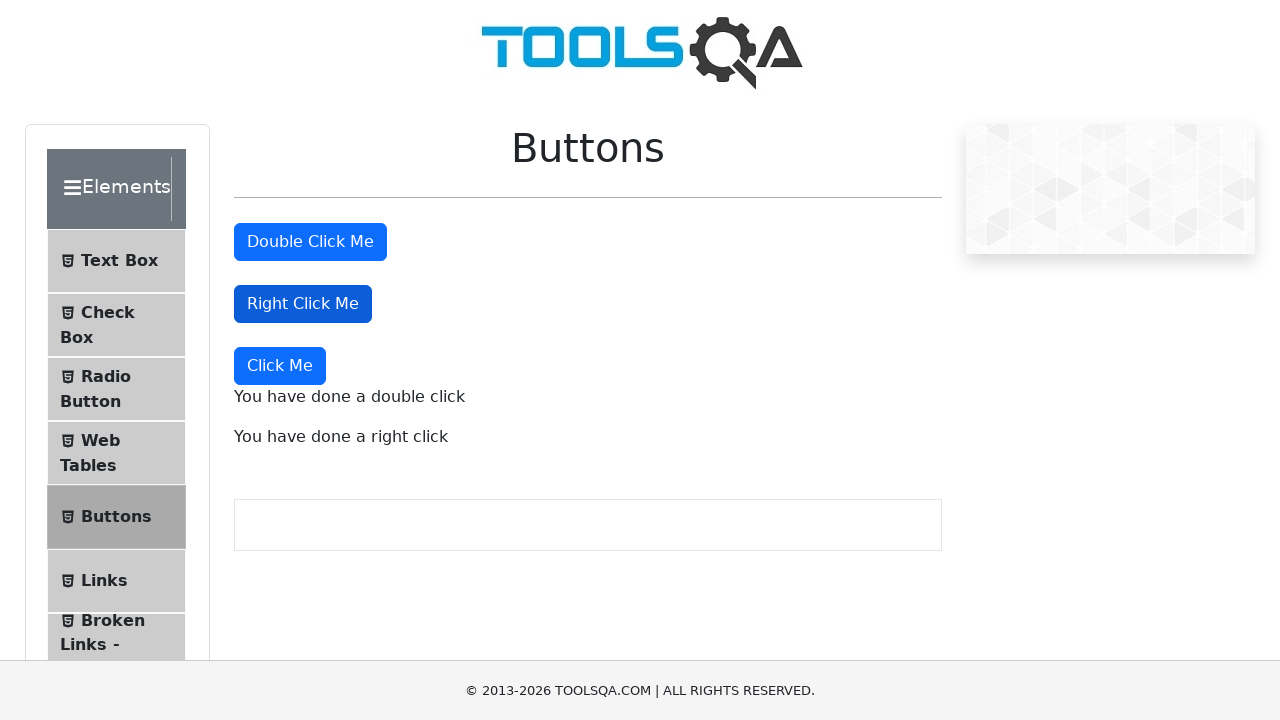

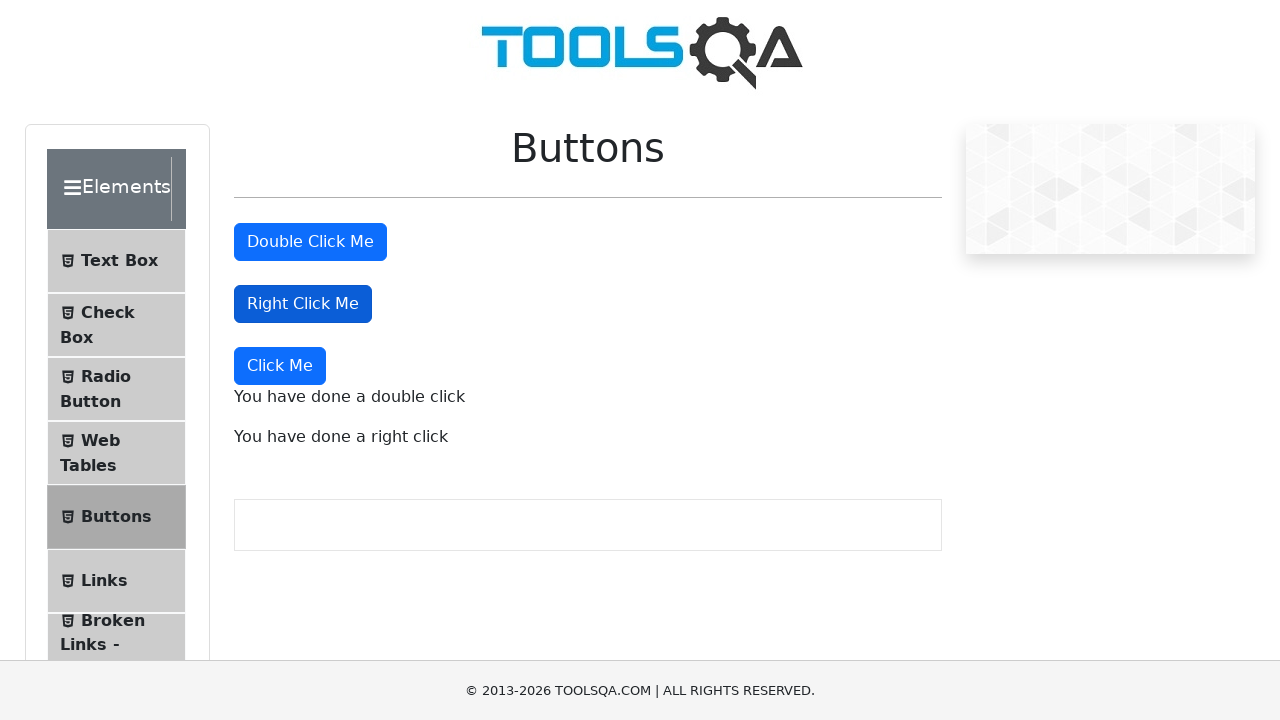